Tests JavaScript confirm dialog by clicking the confirm button, verifying the dialog text, dismissing it, and verifying the cancel result

Starting URL: https://the-internet.herokuapp.com/javascript_alerts

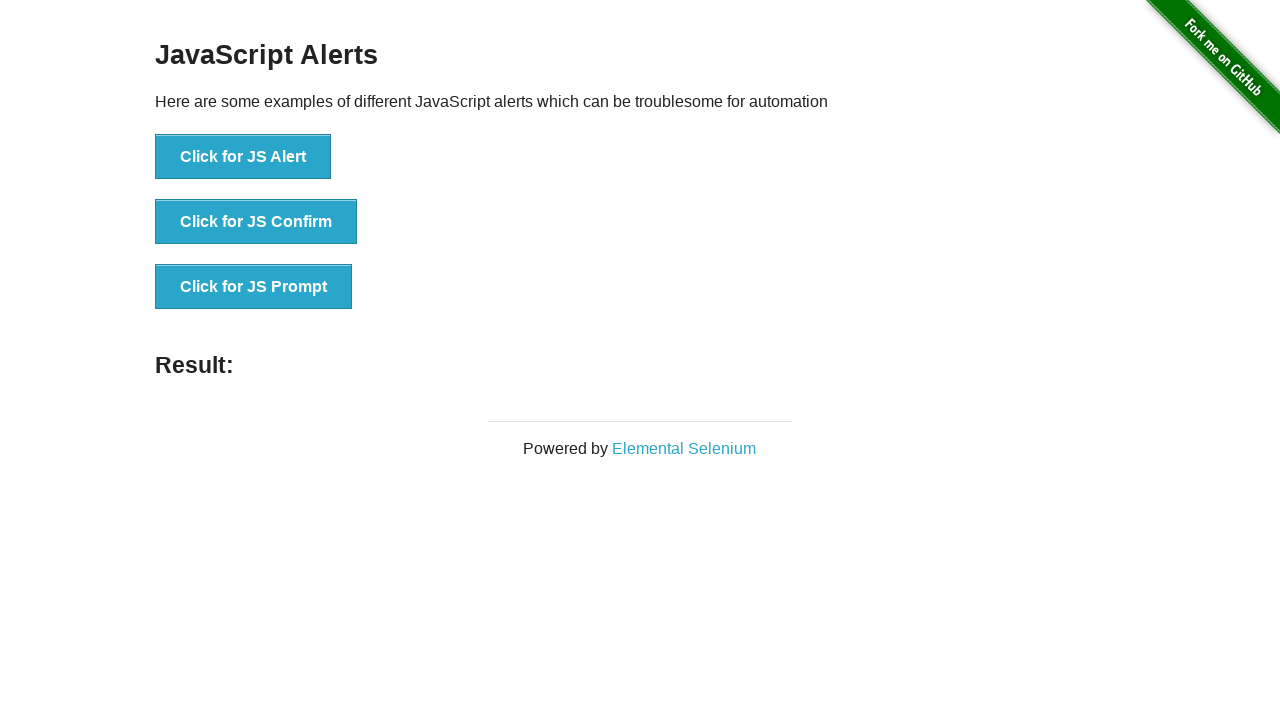

Clicked the confirm dialog button at (256, 222) on button[onclick='jsConfirm()']
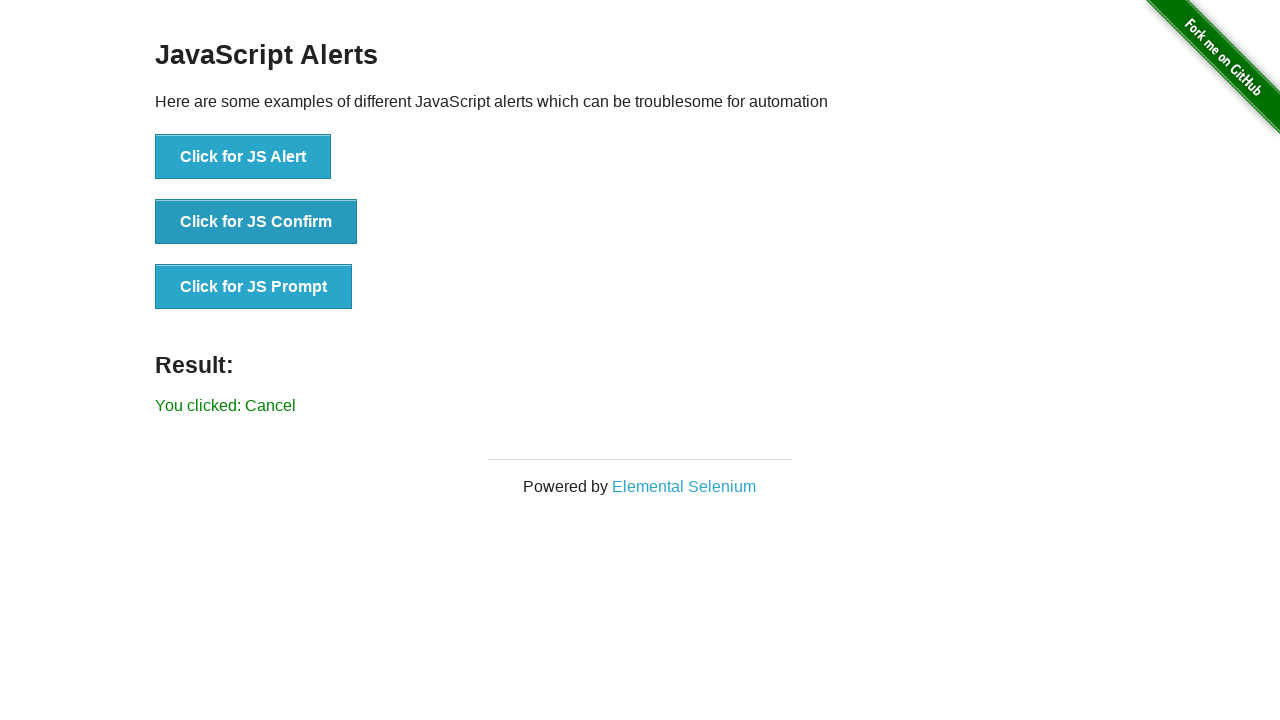

Set up dialog handler to dismiss the confirm dialog
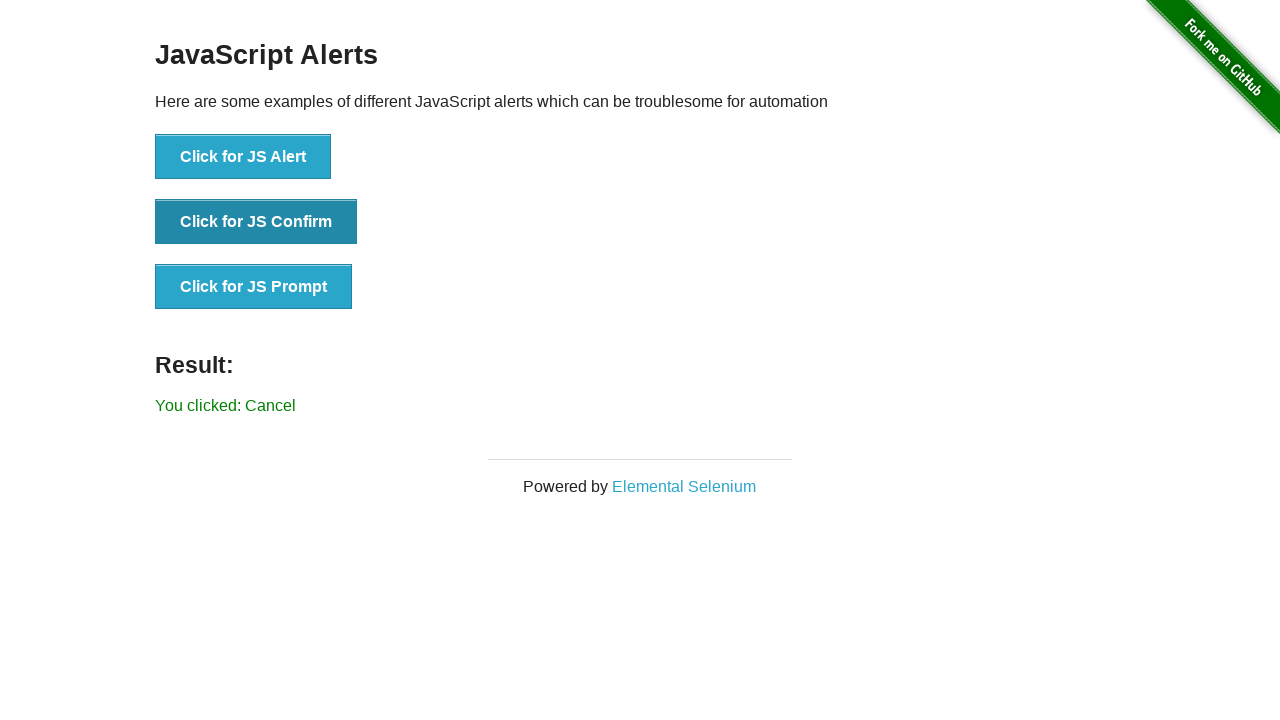

Verified result message shows 'You clicked: Cancel' after dismissing the dialog
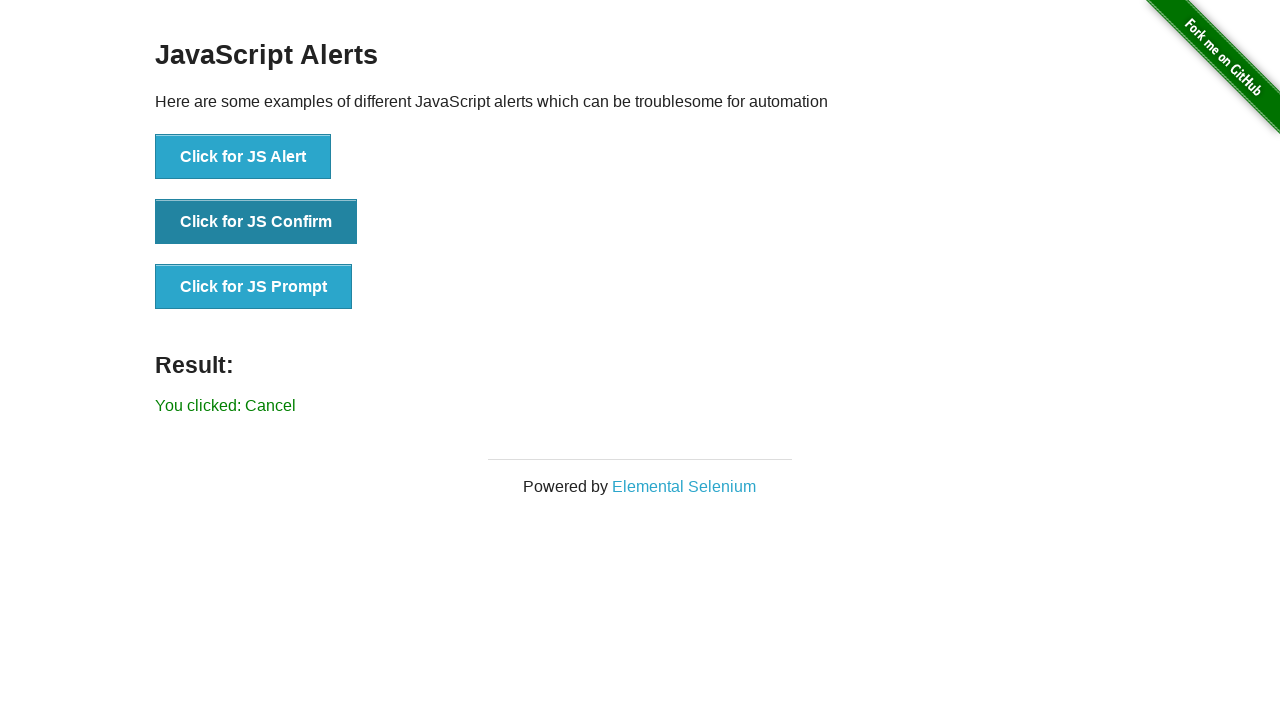

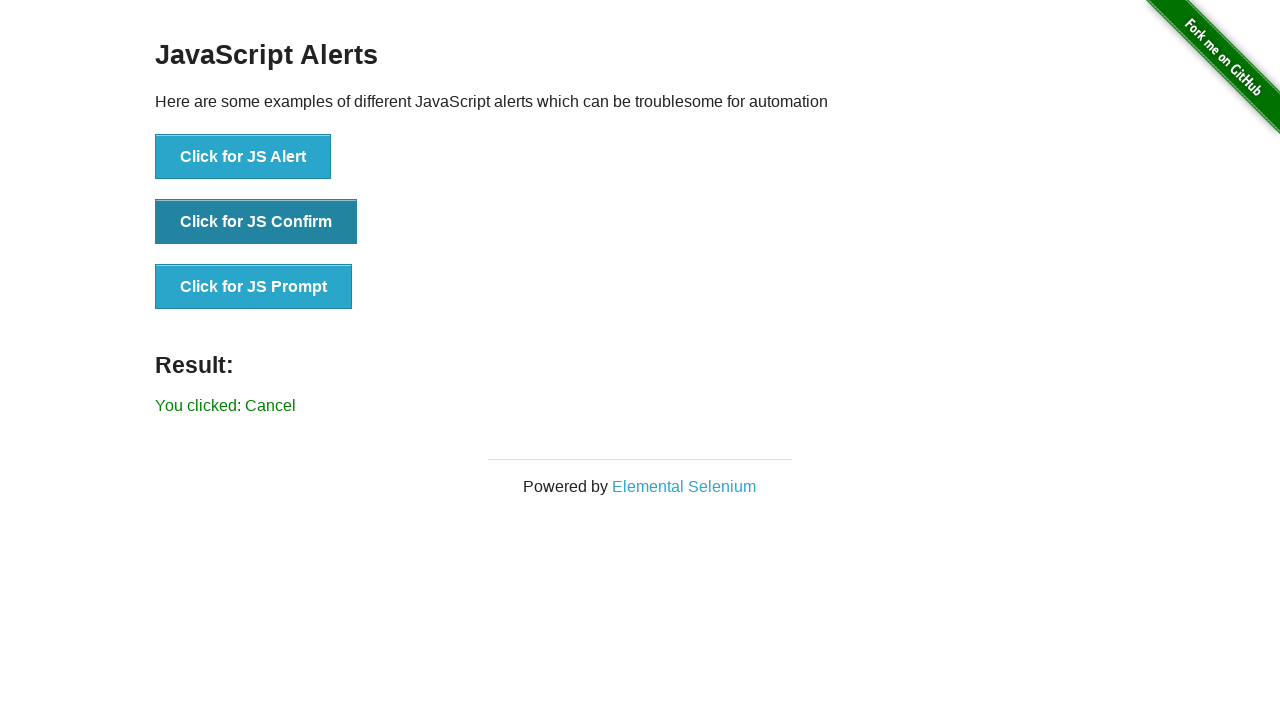